Solves a mathematical captcha by reading a value, calculating a logarithmic expression, and submitting the answer along with checkbox and radio button selections

Starting URL: http://suninjuly.github.io/math.html

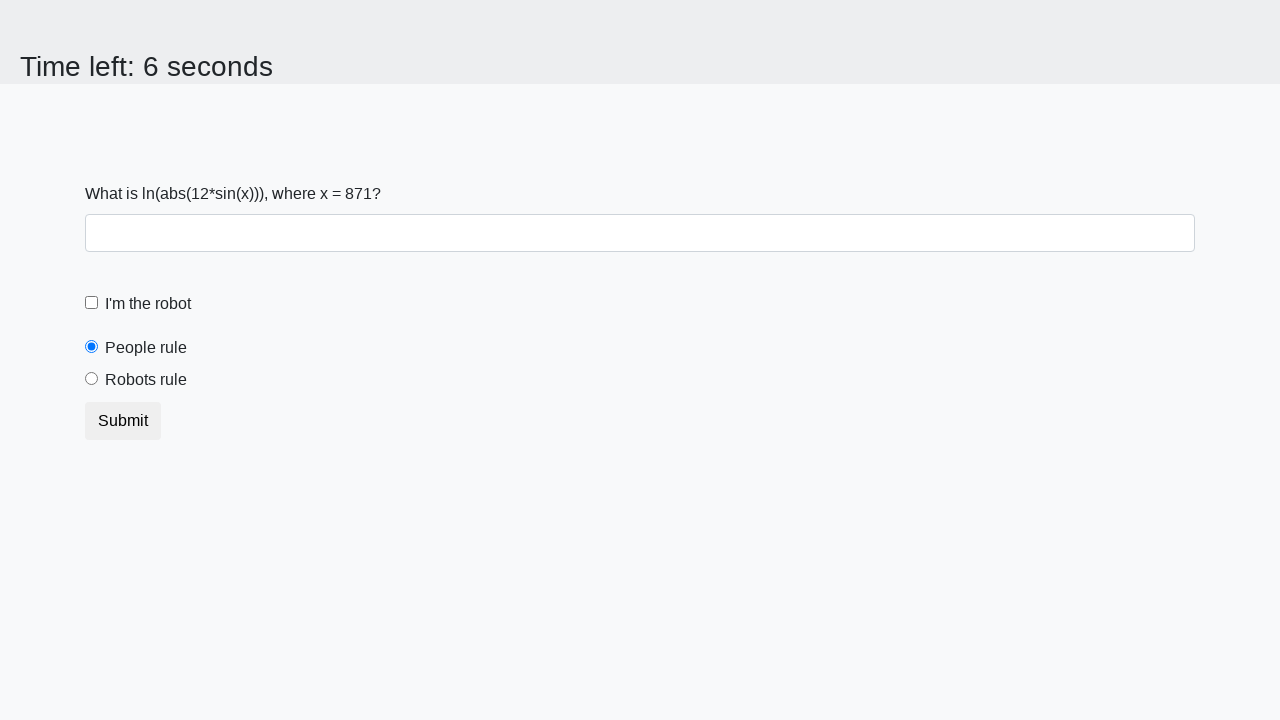

Located the input value element
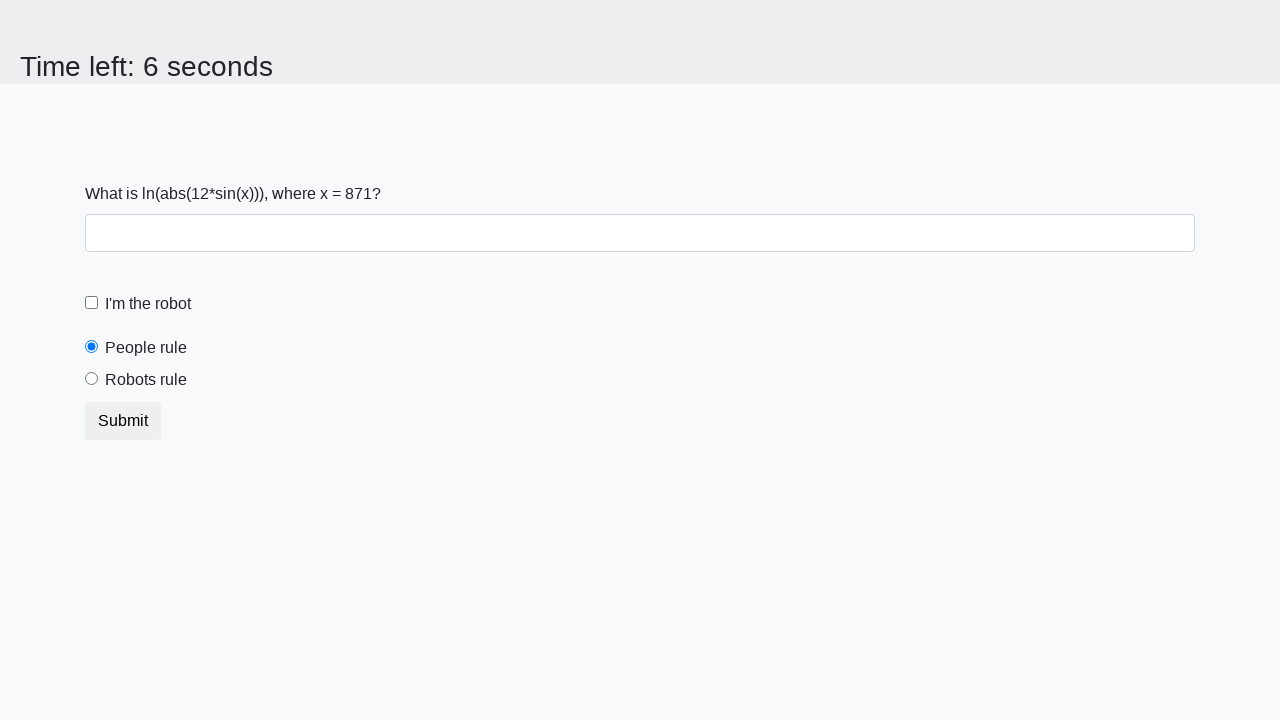

Retrieved the mathematical value from the page
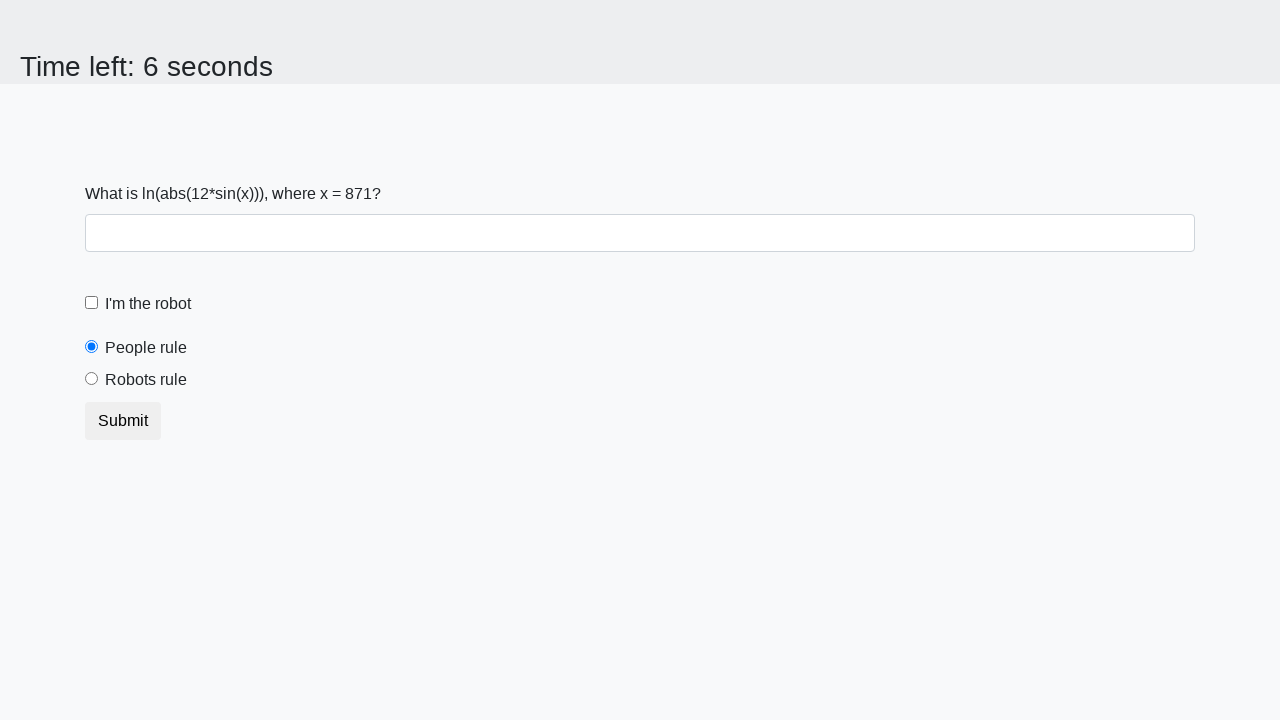

Calculated logarithmic expression result
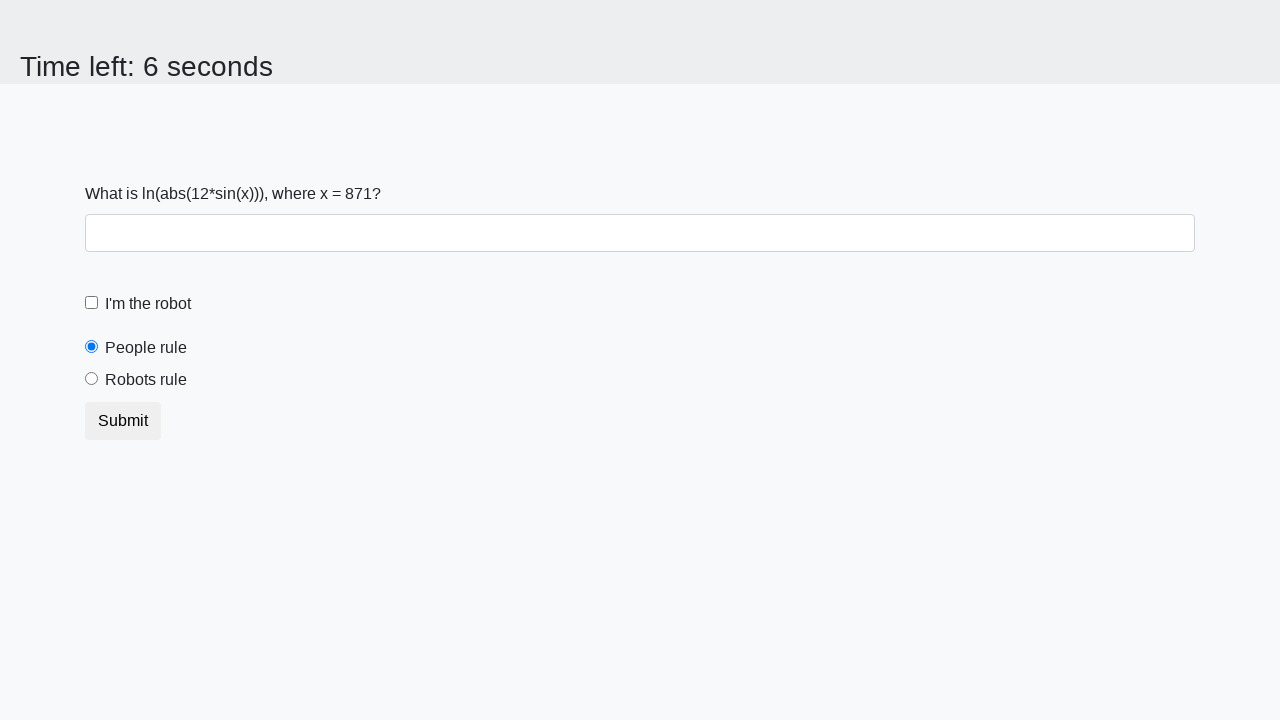

Filled answer field with calculated value on #answer
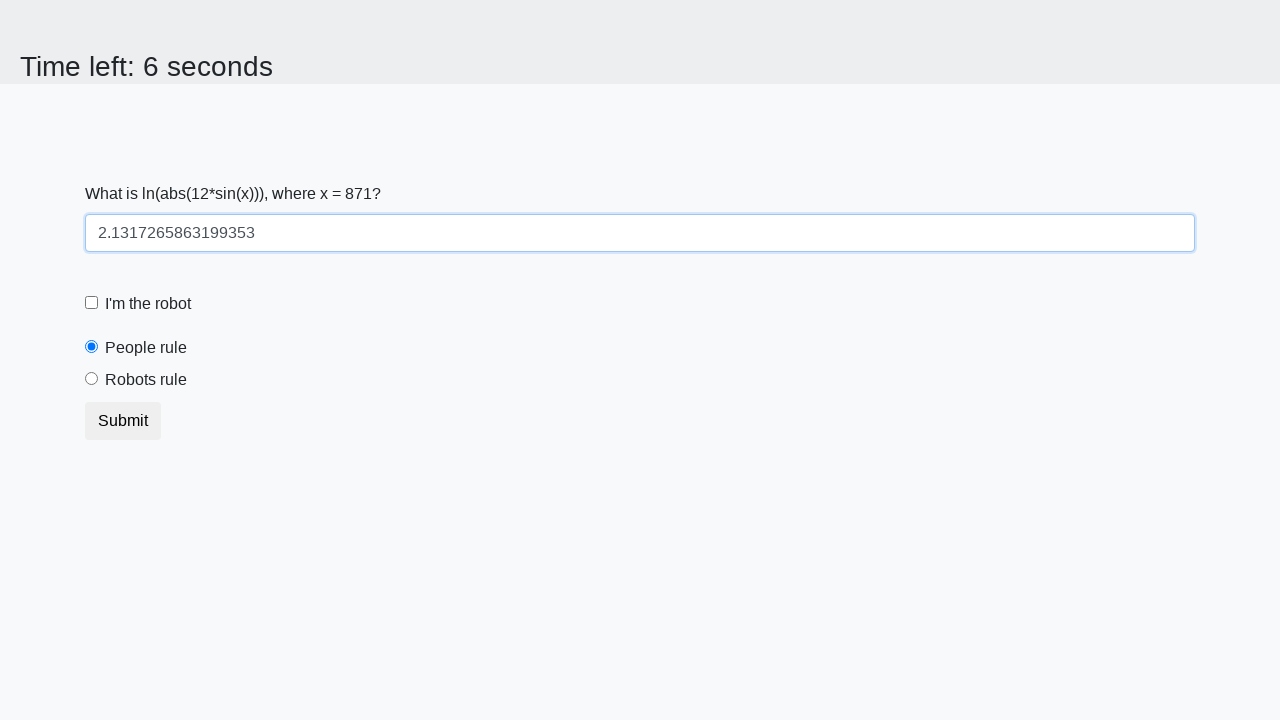

Clicked the robot checkbox at (92, 303) on #robotCheckbox
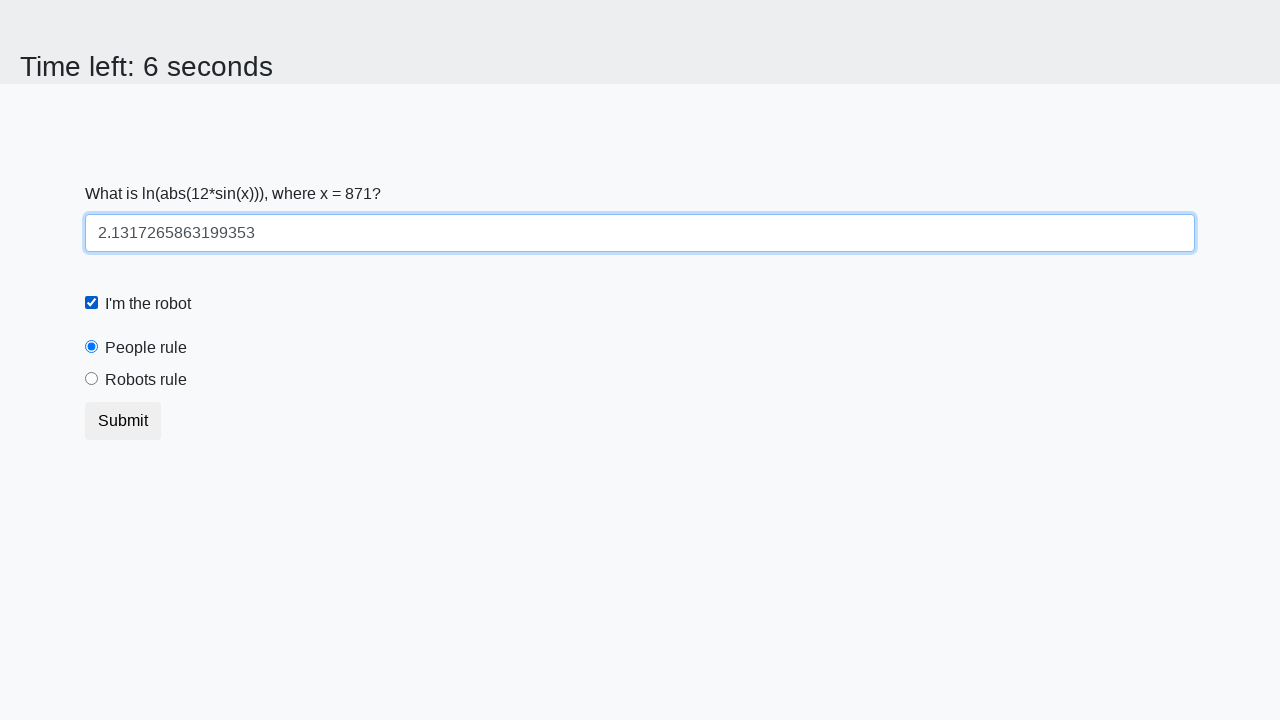

Clicked the robots rule radio button at (92, 379) on #robotsRule
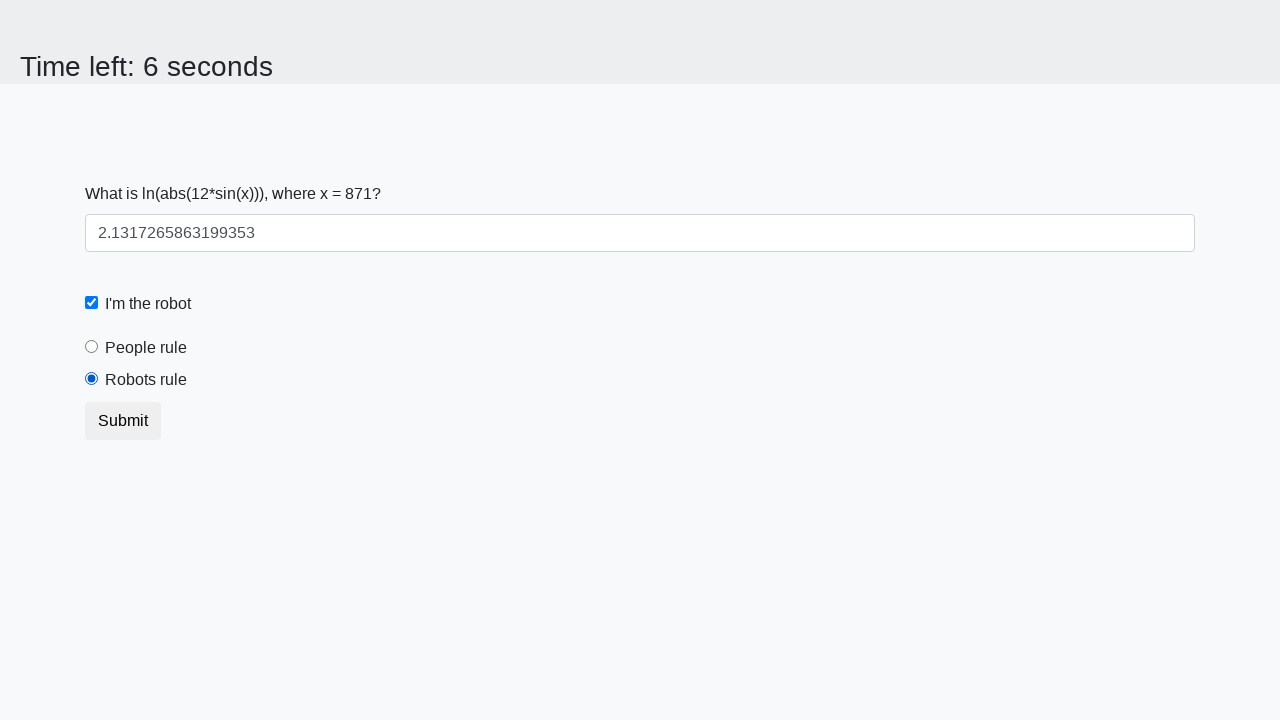

Clicked the submit button at (123, 421) on button.btn
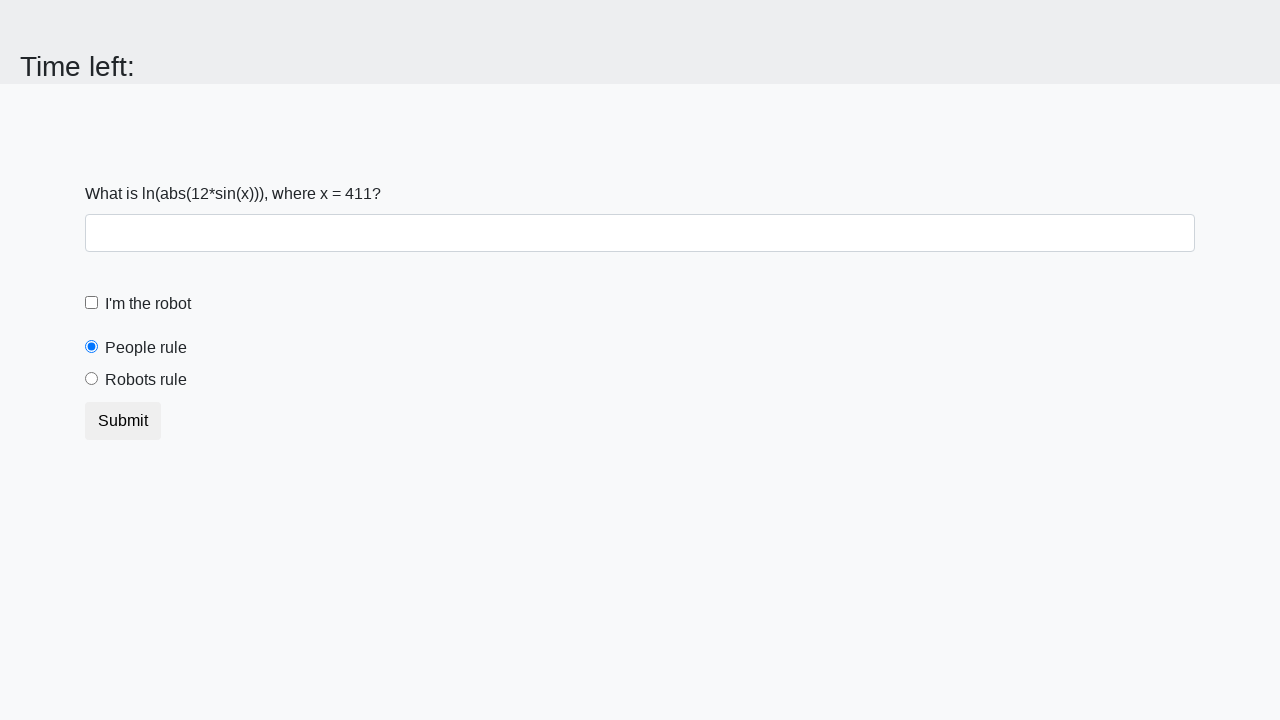

Waited for submission to process
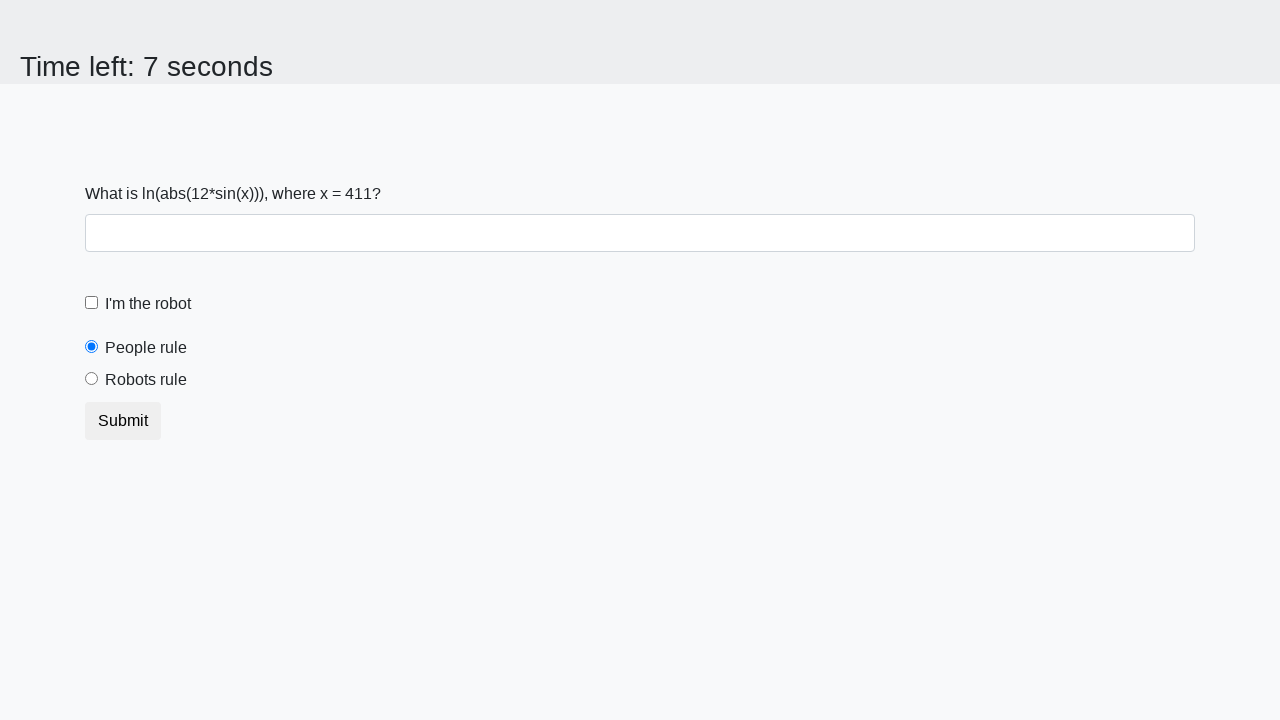

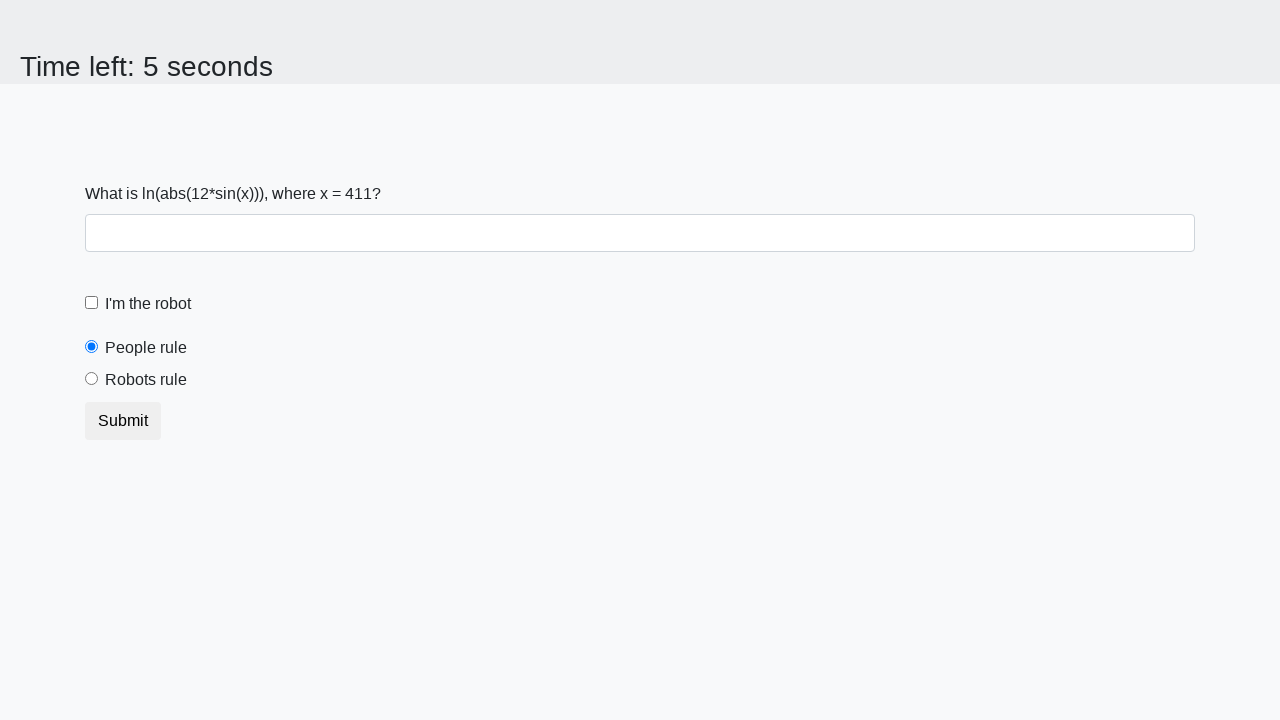